Tests todo application by adding multiple items, verifying count, and completing one item

Starting URL: https://demo.playwright.dev/todomvc/#/

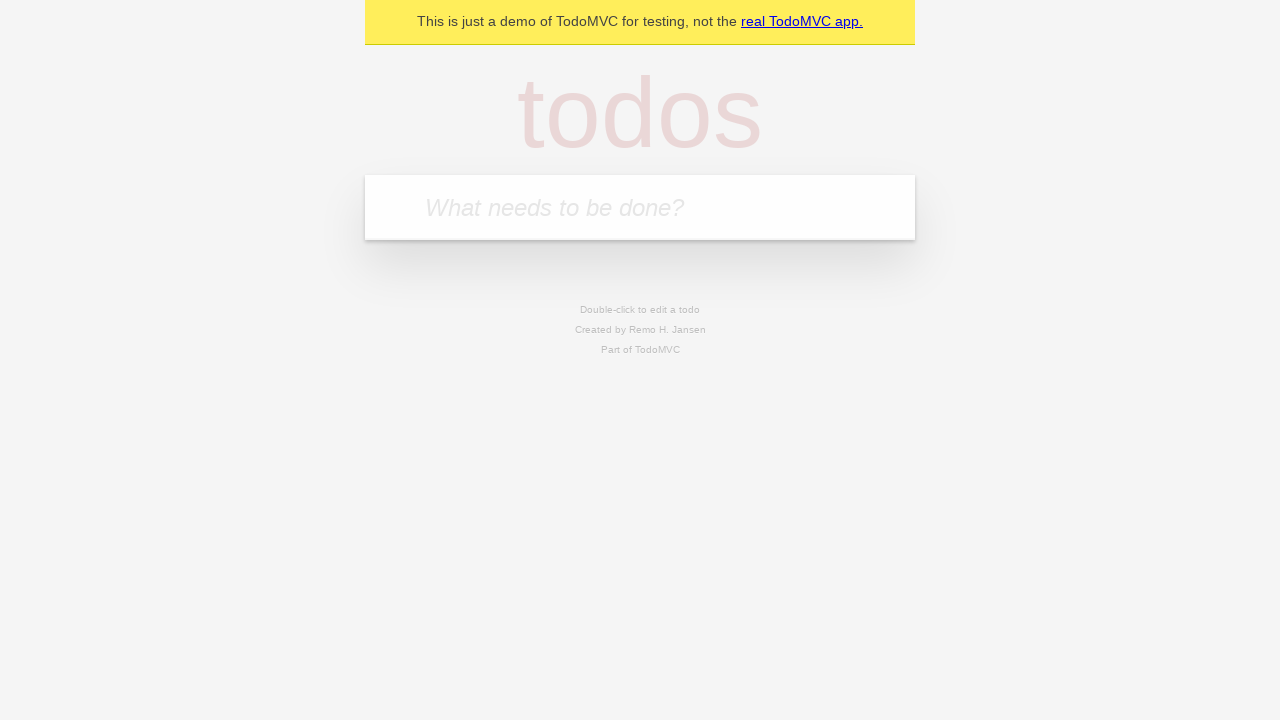

Located the todo input field
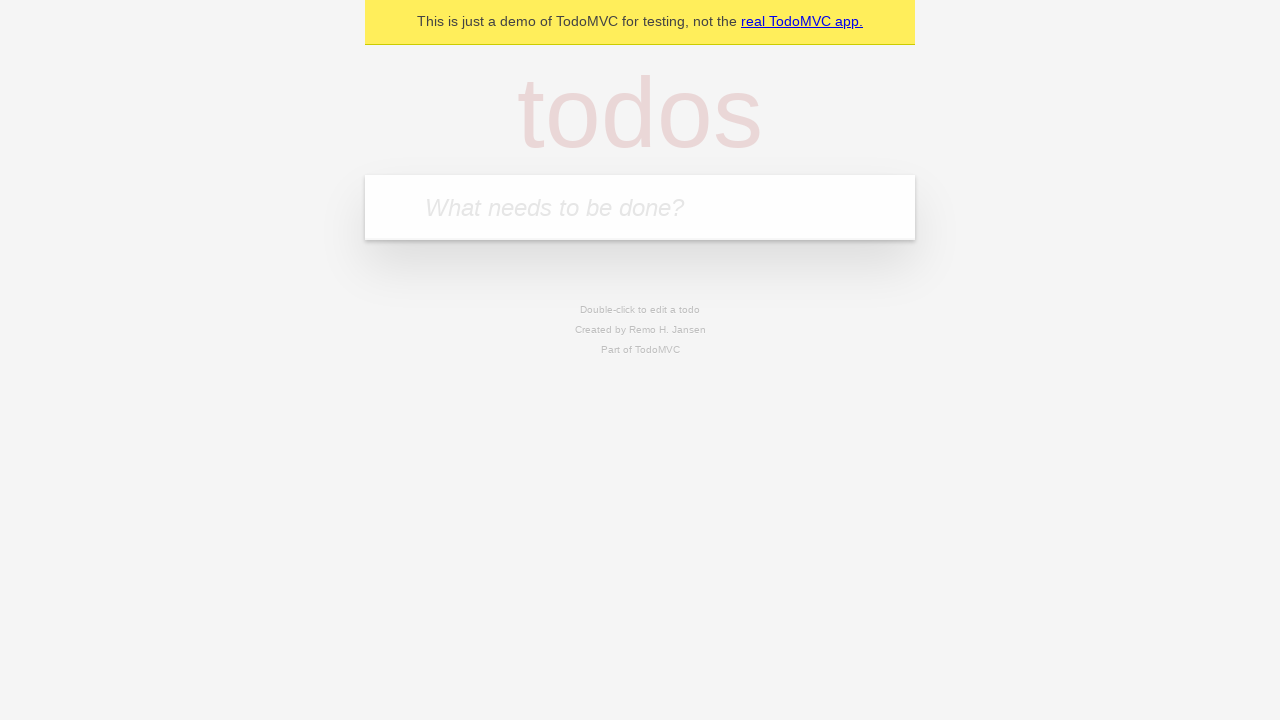

Filled input field with first todo item 'Finish playwright course' on internal:attr=[placeholder="What needs to be done?"i]
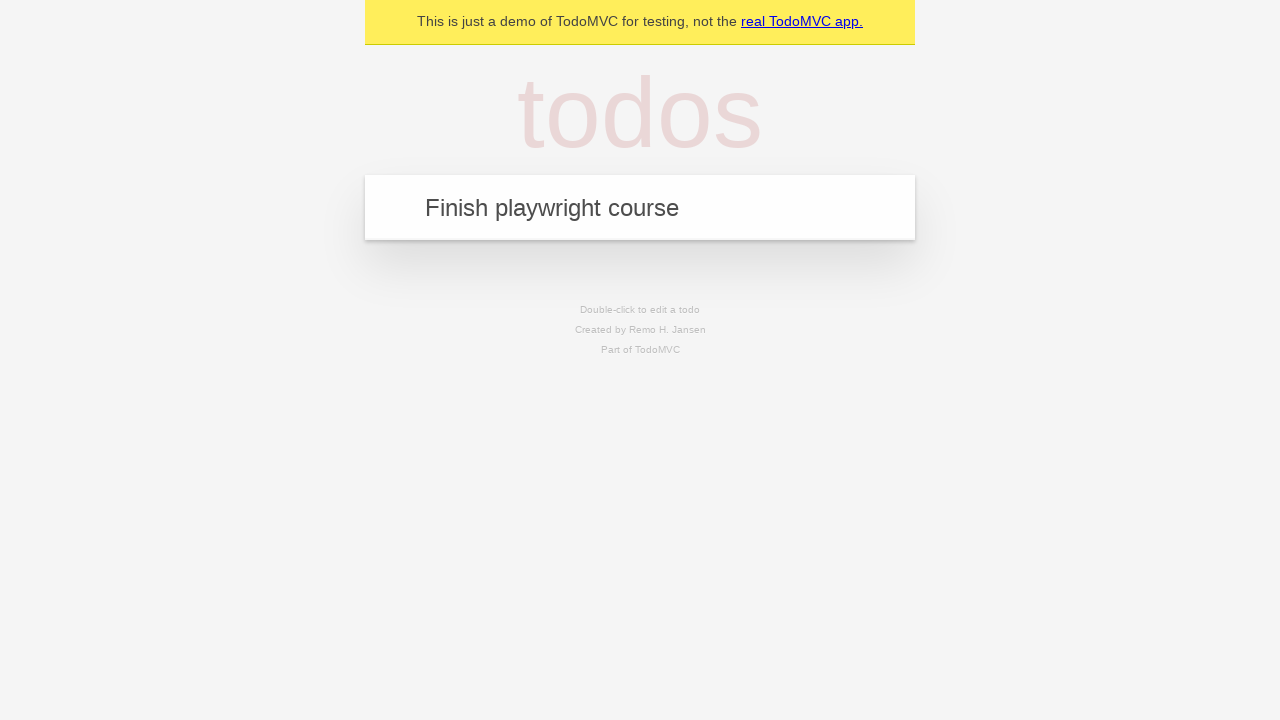

Pressed Enter to add first todo item on internal:attr=[placeholder="What needs to be done?"i]
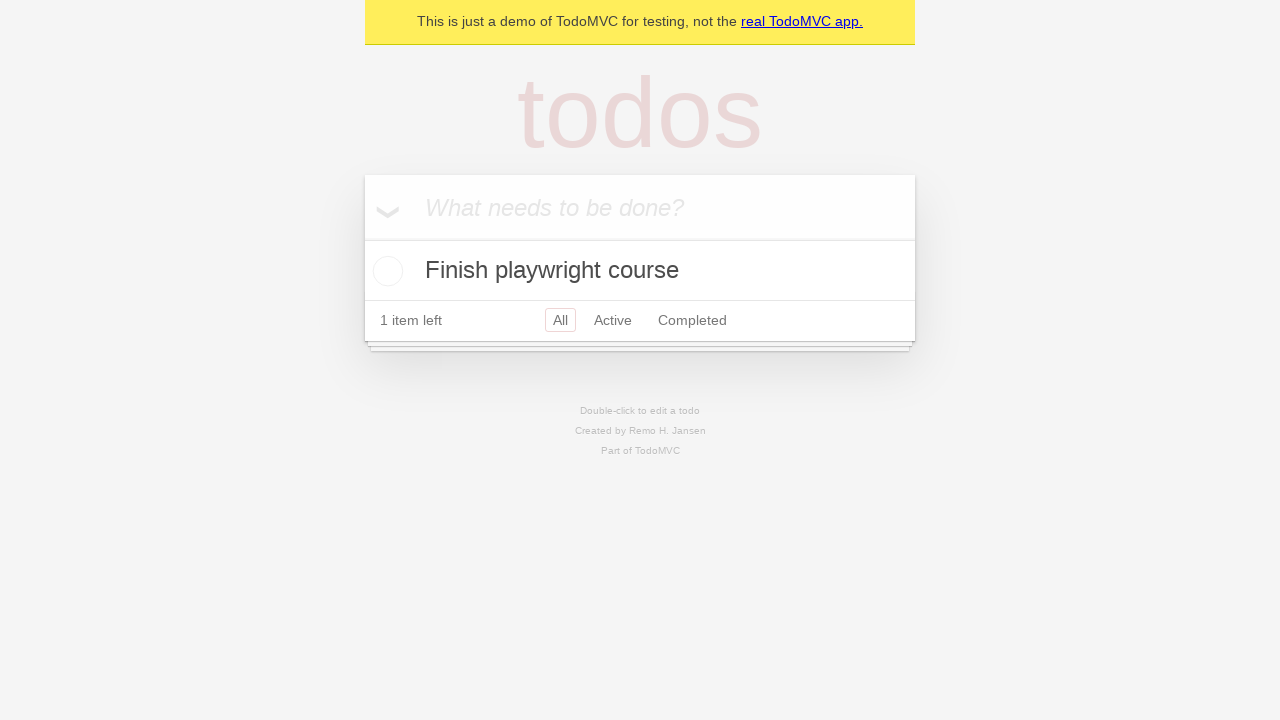

Filled input field with second todo item 'Add automation skills to resume' on internal:attr=[placeholder="What needs to be done?"i]
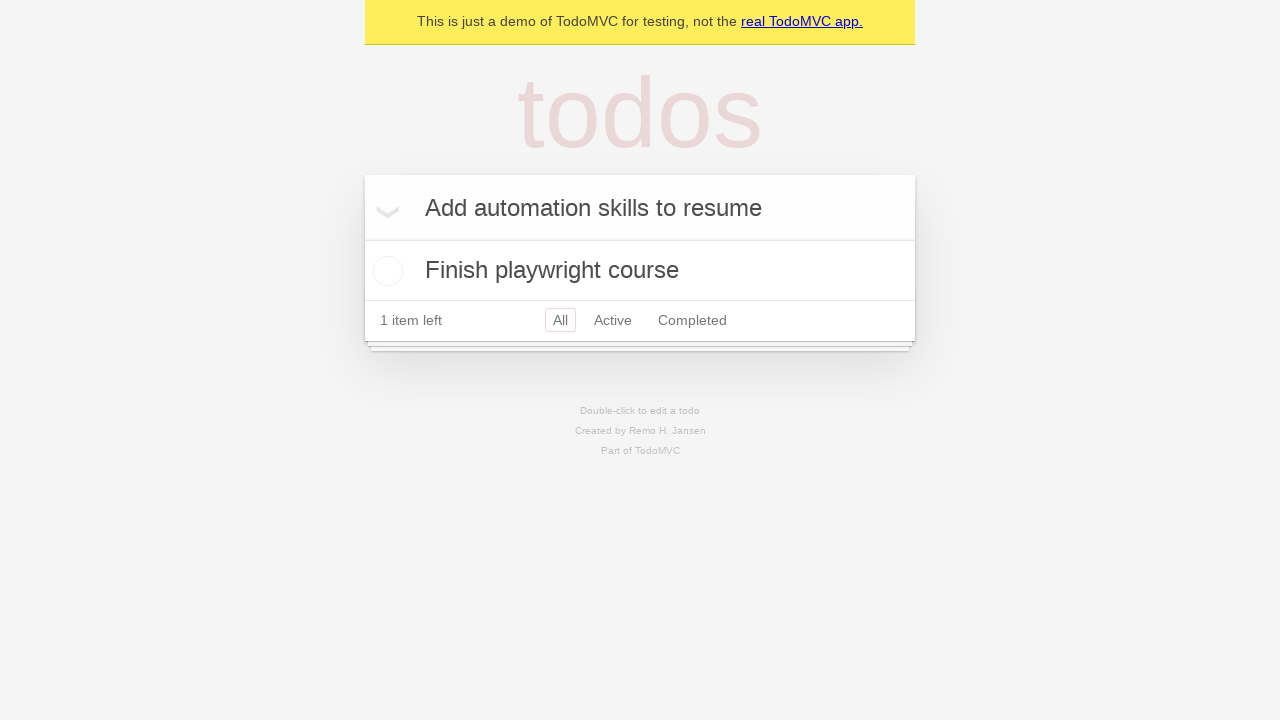

Pressed Enter to add second todo item on internal:attr=[placeholder="What needs to be done?"i]
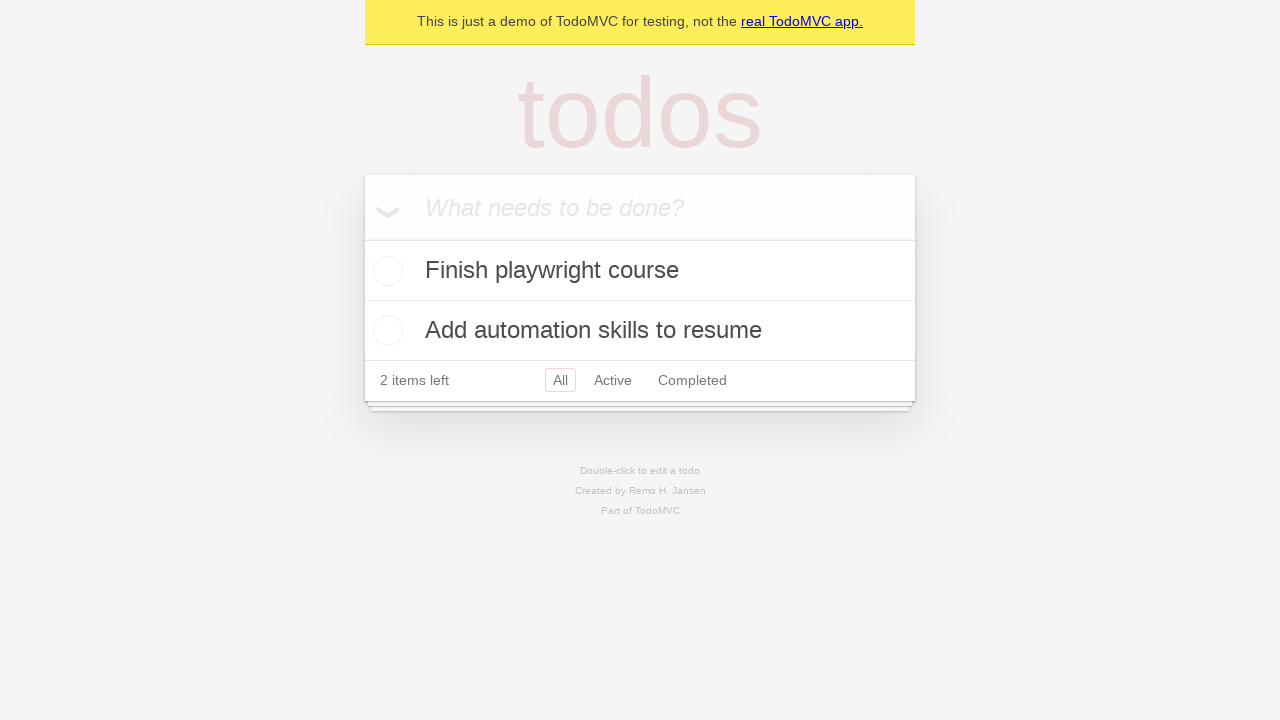

Located the first todo item
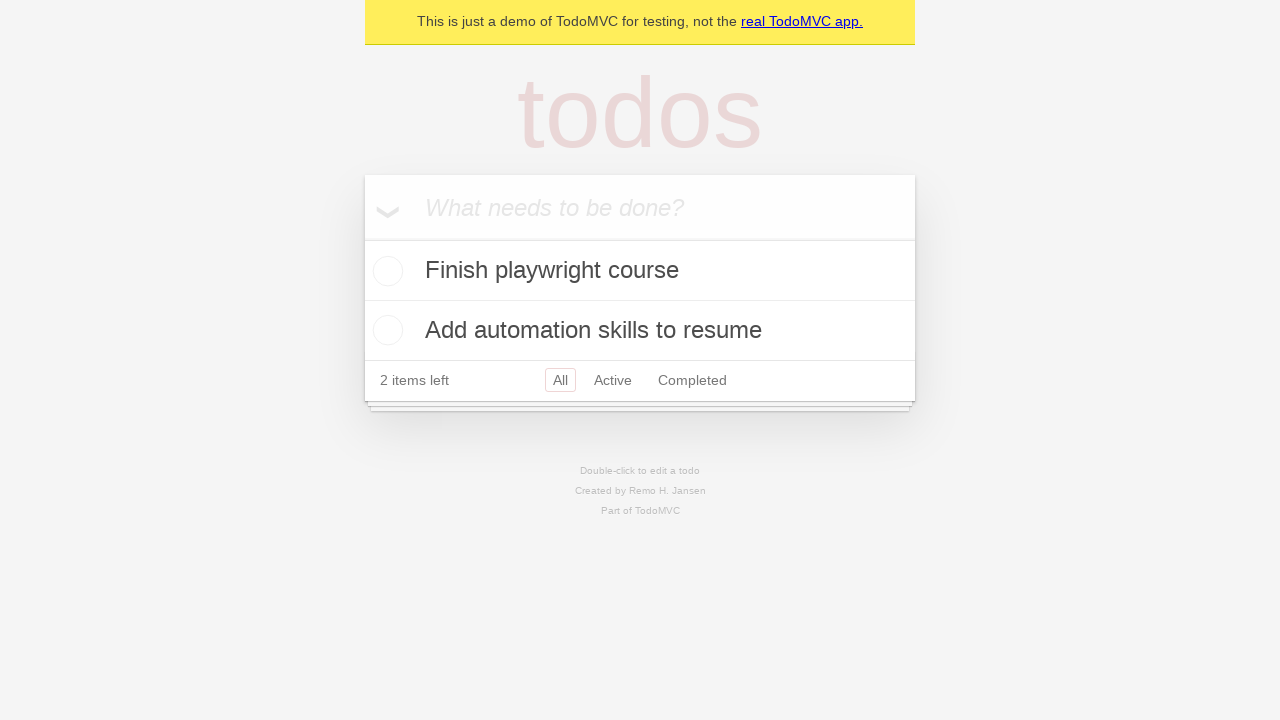

Clicked checkbox on first todo item to mark it as complete at (385, 271) on internal:testid=[data-testid="todo-item"s] >> internal:role=checkbox >> nth=0
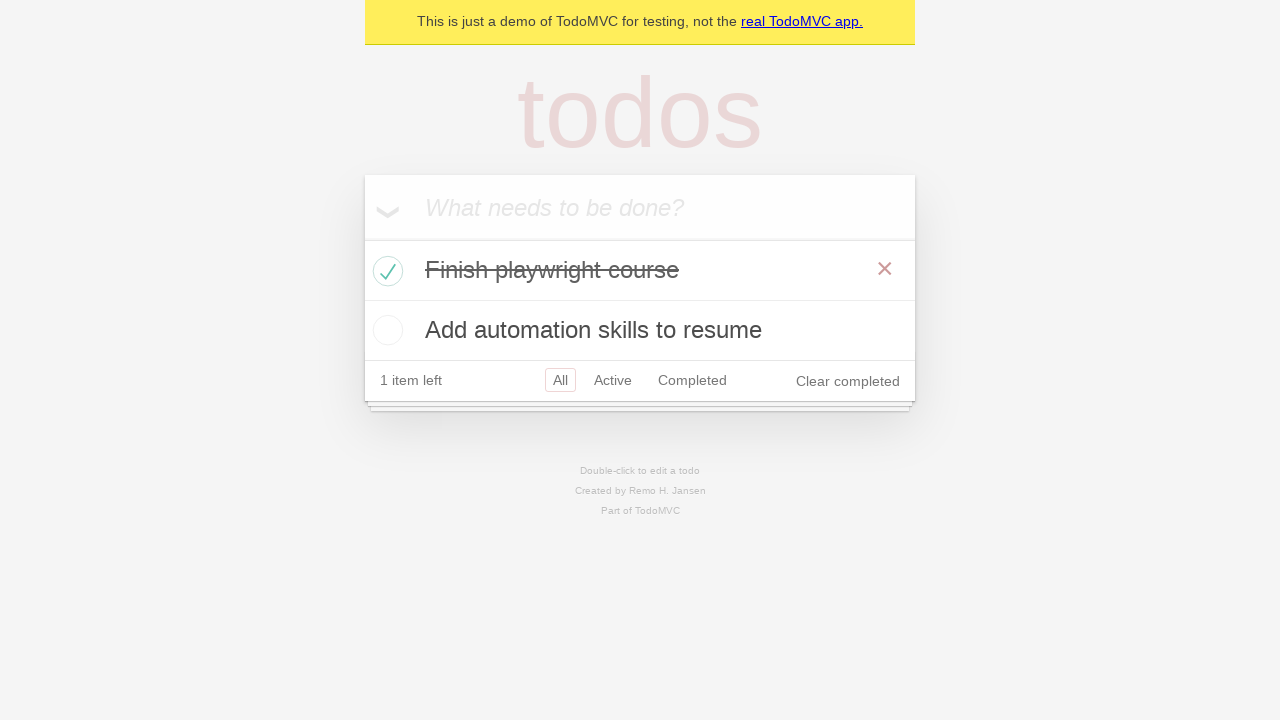

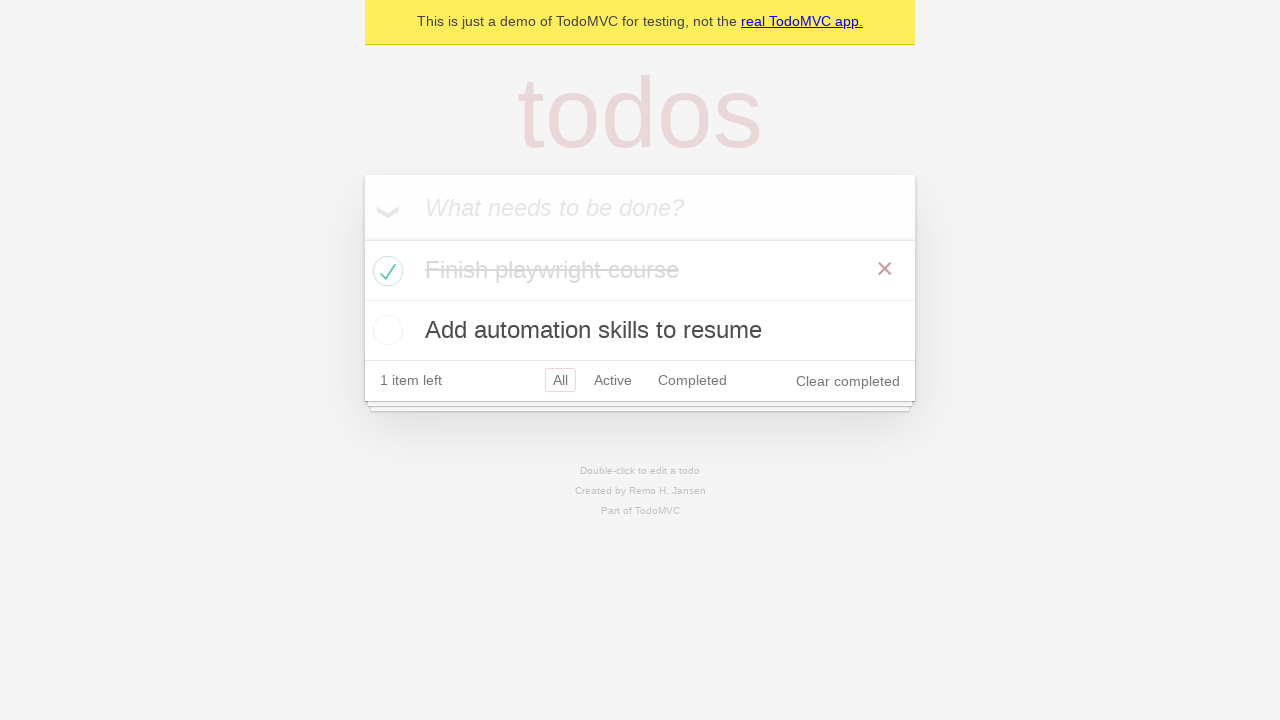